Tests forgot password flow by navigating to the forgot password page, entering an email, and clicking retrieve button

Starting URL: https://the-internet.herokuapp.com/

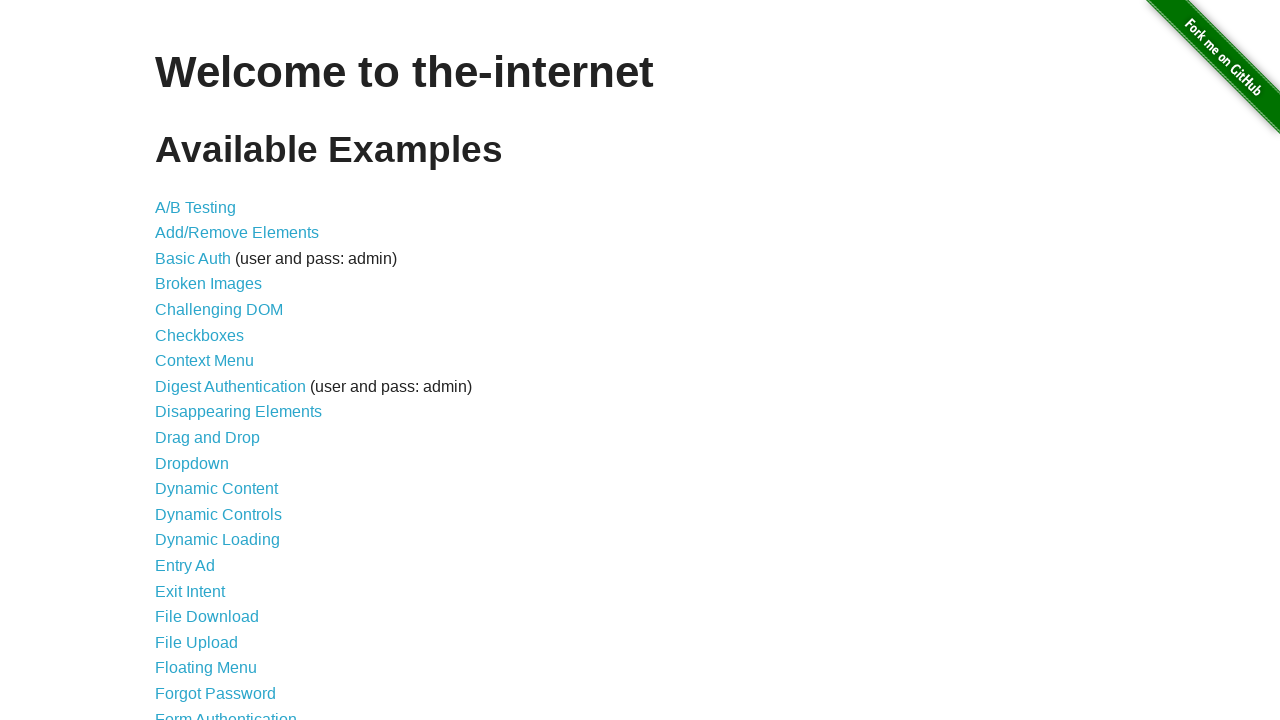

Clicked Forgot Password link at (216, 693) on text=Forgot
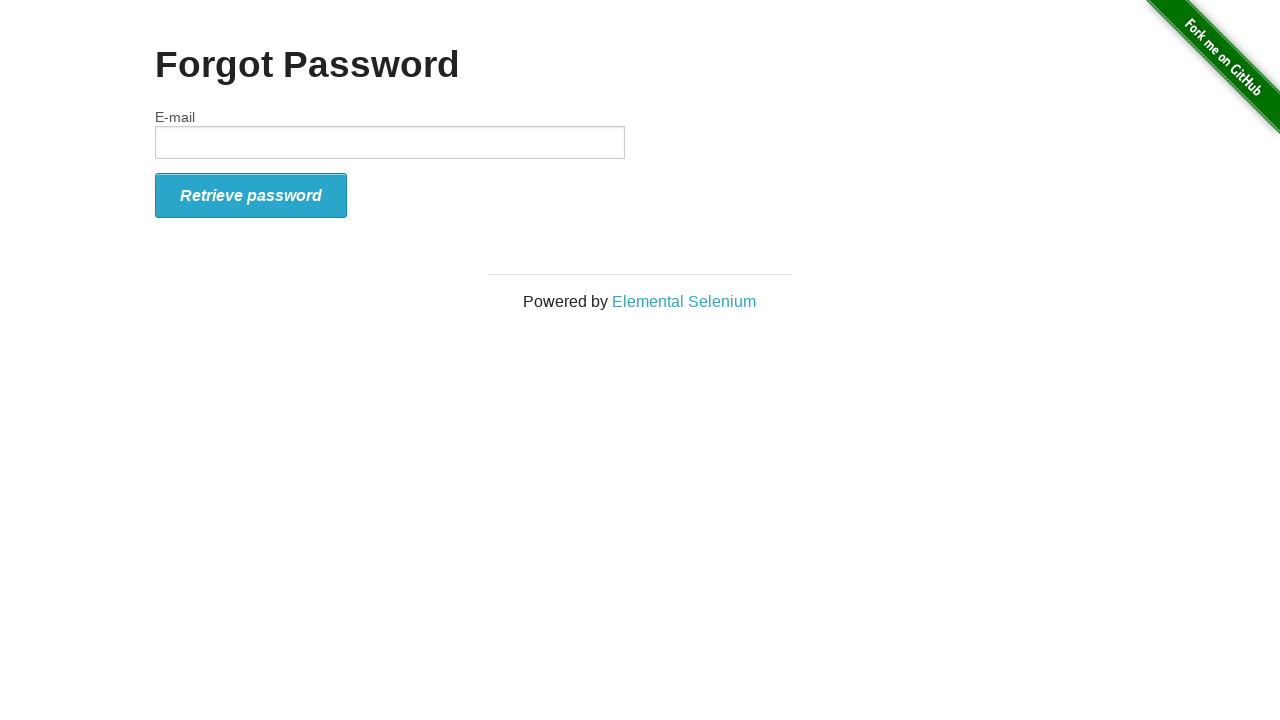

Filled email input with 'testuser@example.com' on input[name='email']
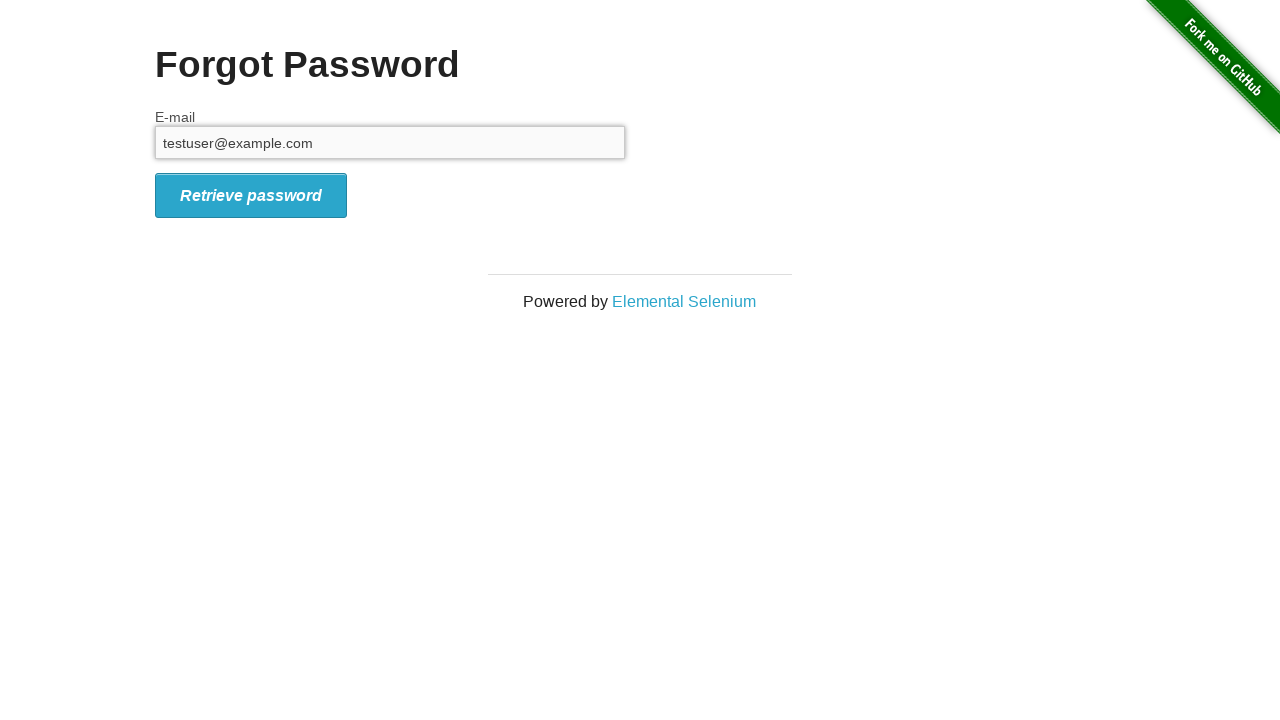

Clicked retrieve button to submit forgot password request at (251, 195) on button.radius
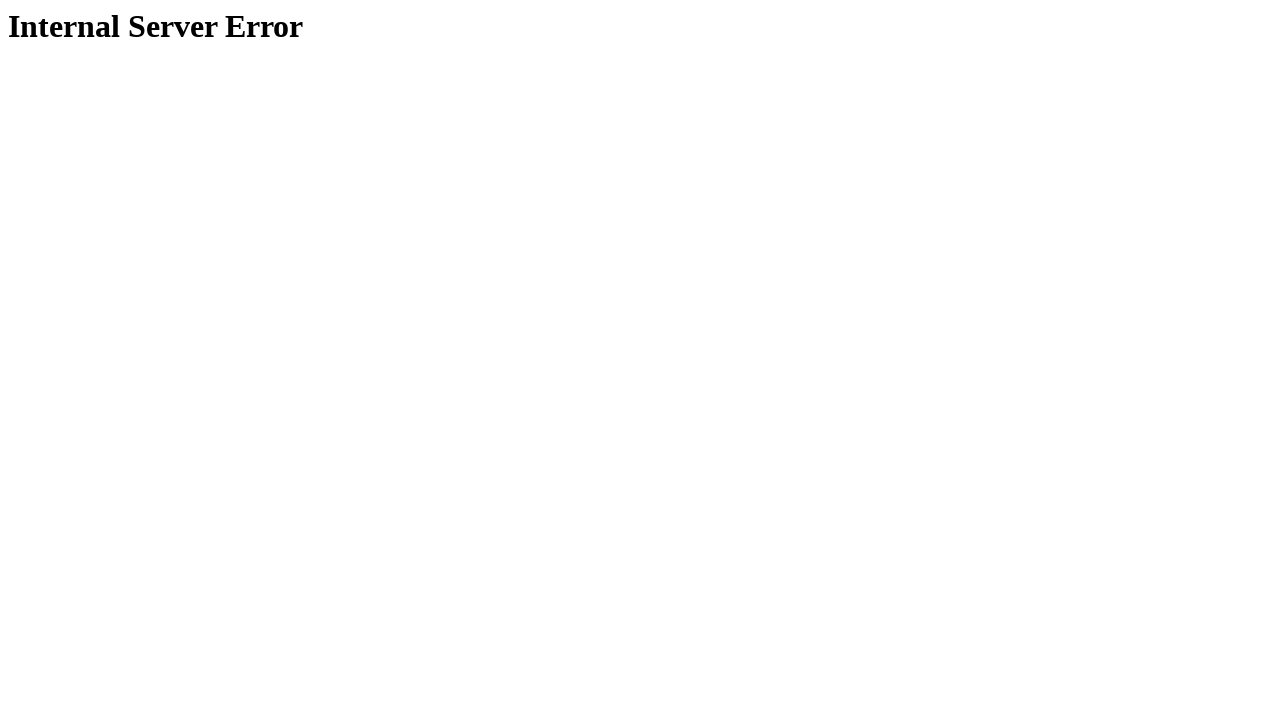

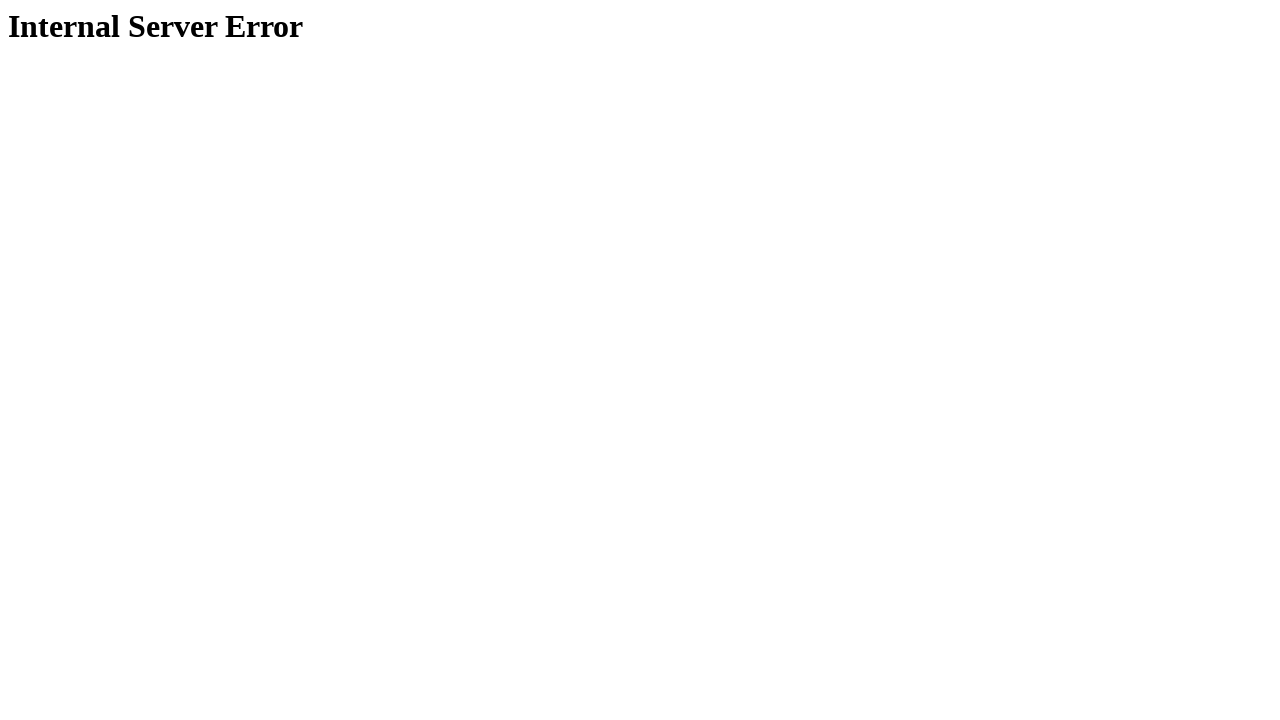